Opens the automation practice website and sets the browser window to a 500x500 size, verifying the page loads successfully.

Starting URL: http://practice.automationtesting.in/

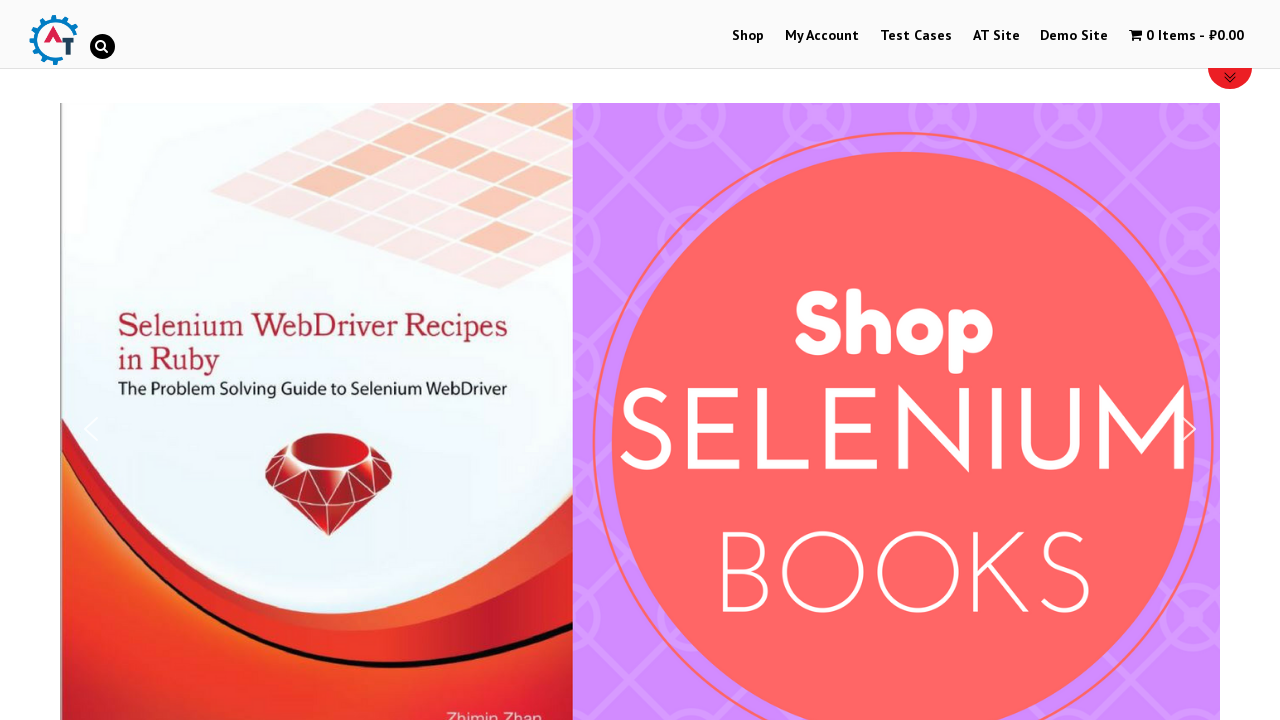

Set browser window to 500x500 size
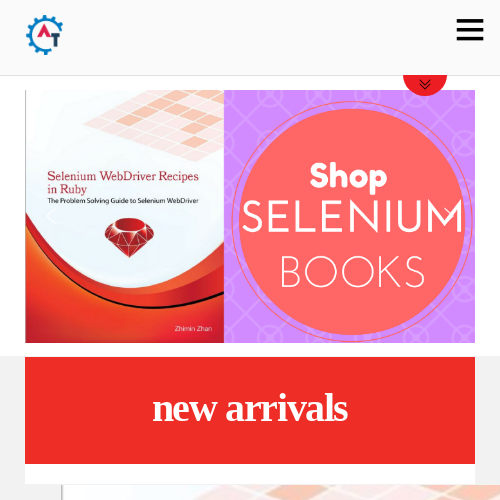

Page loaded successfully
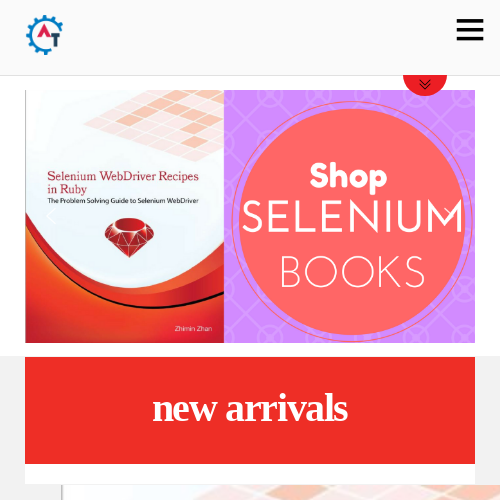

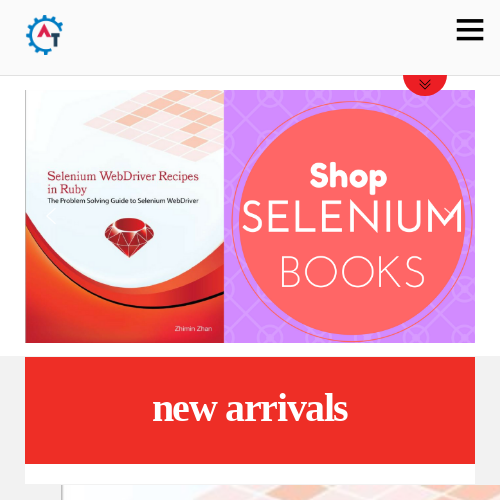